Edits an existing record to change the department field

Starting URL: https://demoqa.com/webtables

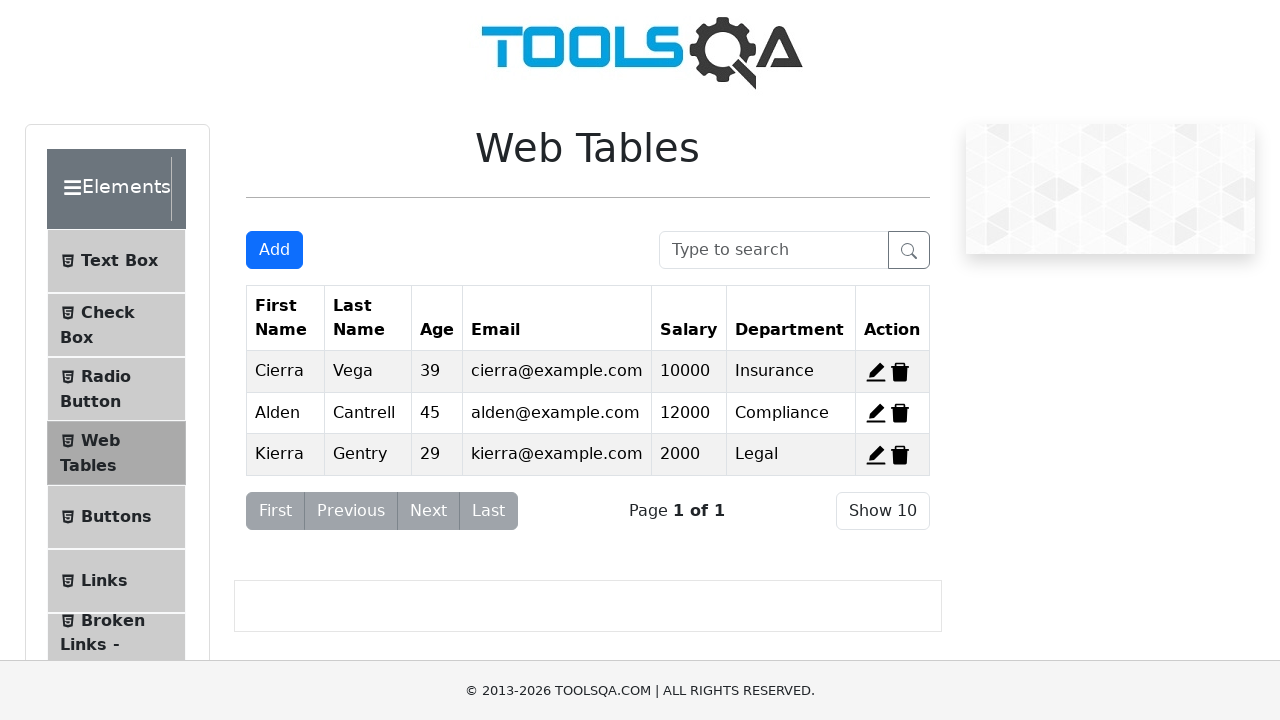

Clicked 'Add New Record' button at (274, 250) on #addNewRecordButton
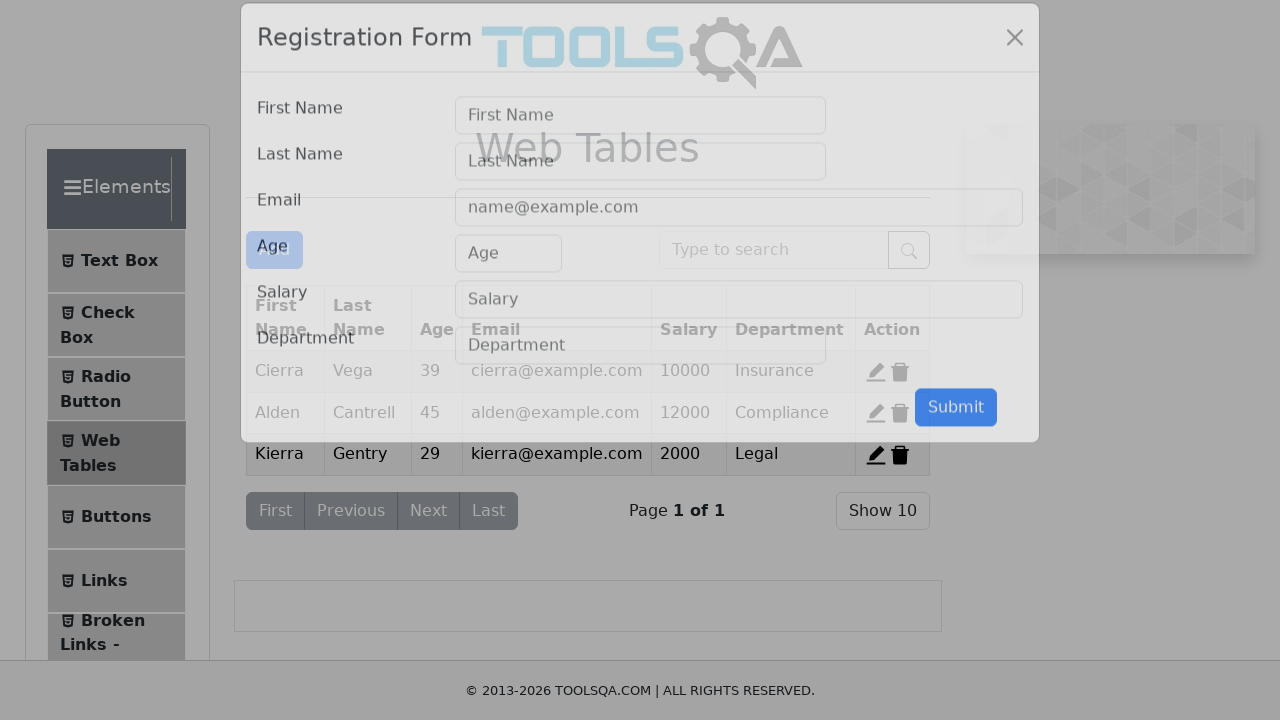

Filled first name field with 'Braulio' on input#firstName
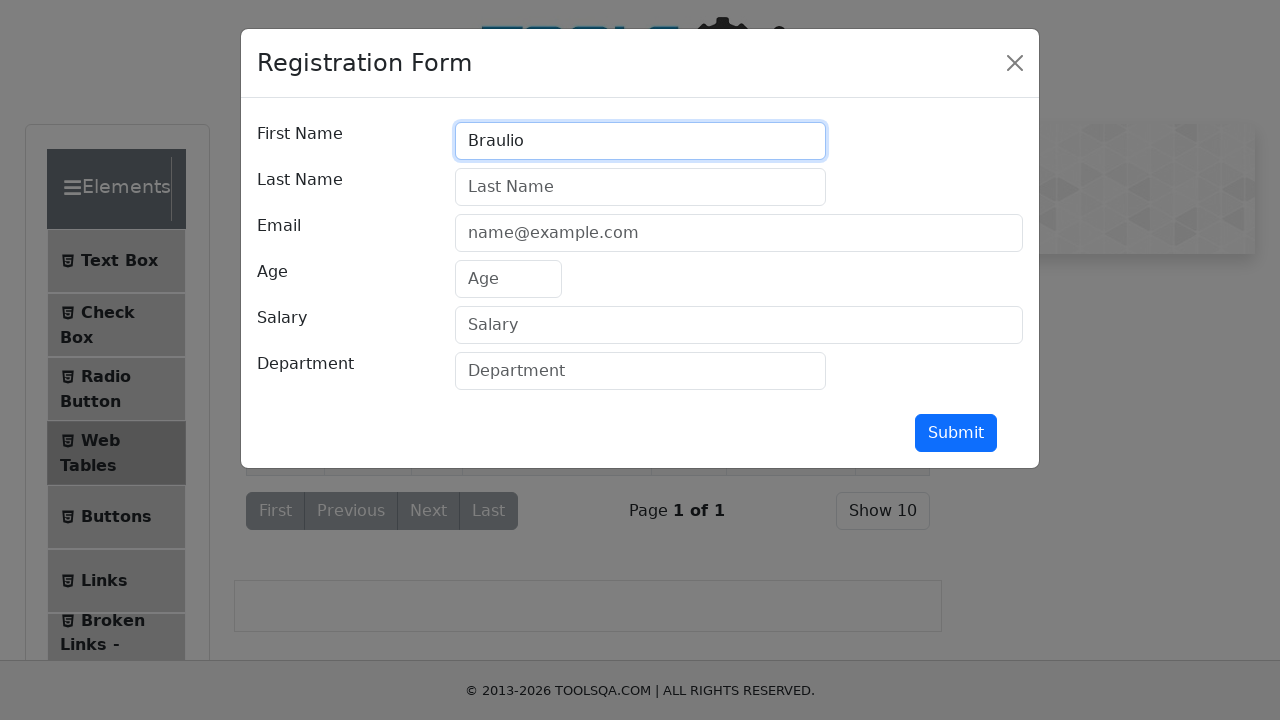

Filled last name field with 'Aguilera' on input#lastName
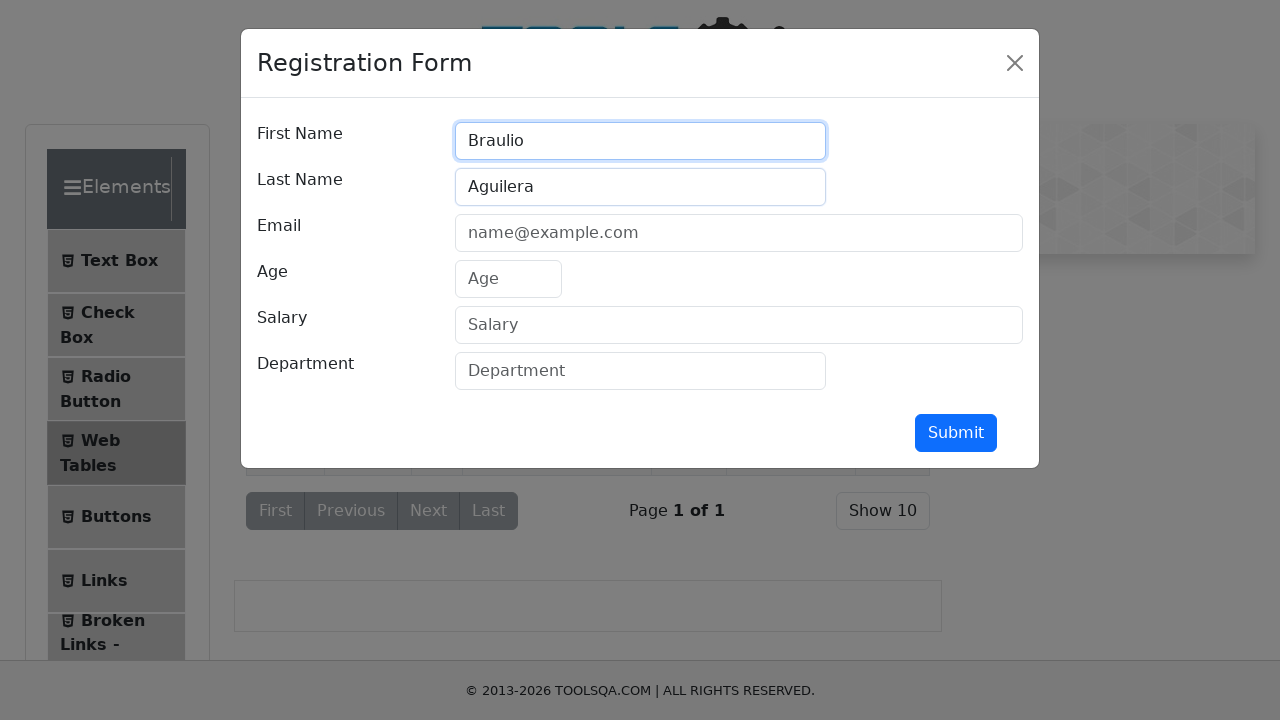

Filled email field with 'braulio@example.com' on input#userEmail
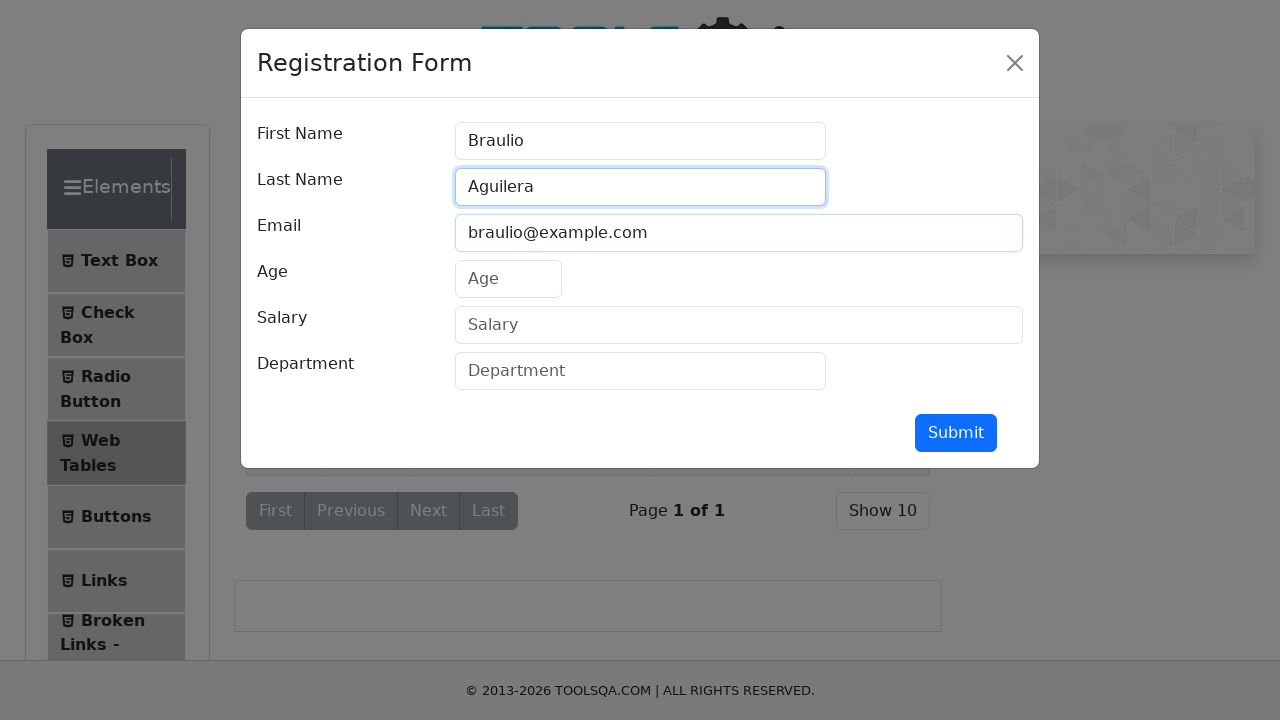

Filled age field with '29' on input#age
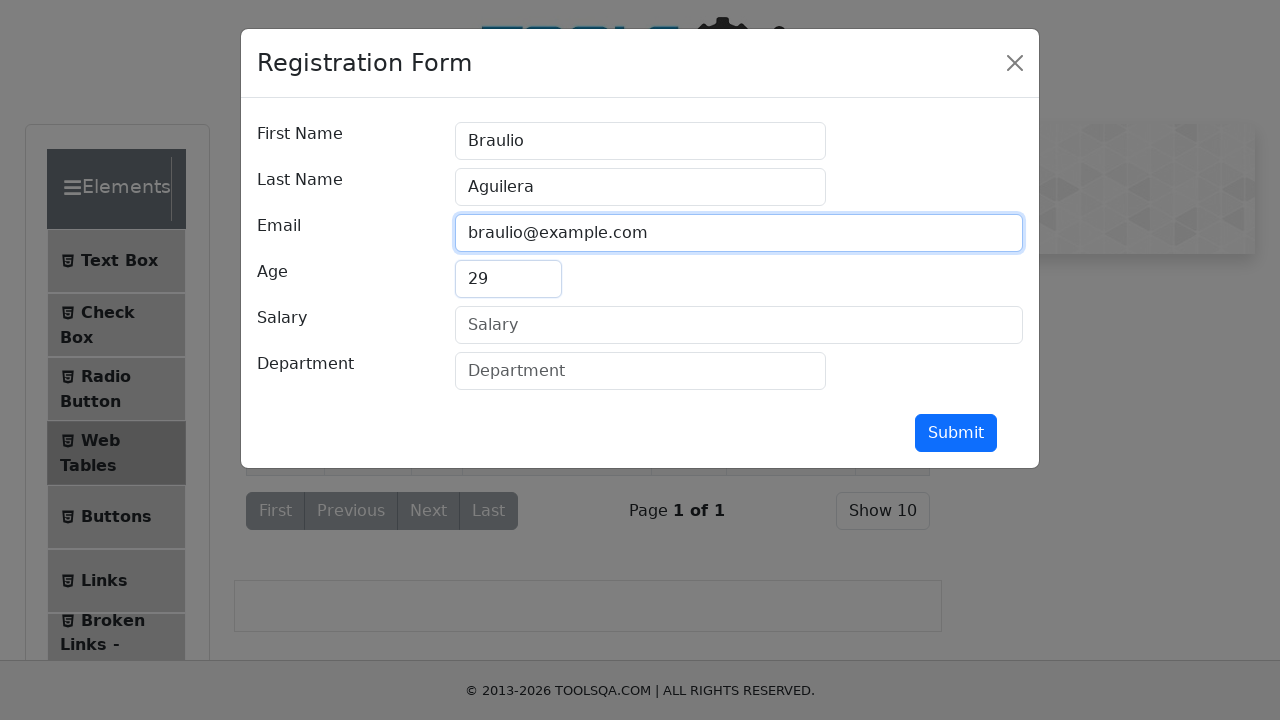

Filled salary field with '5000' on input#salary
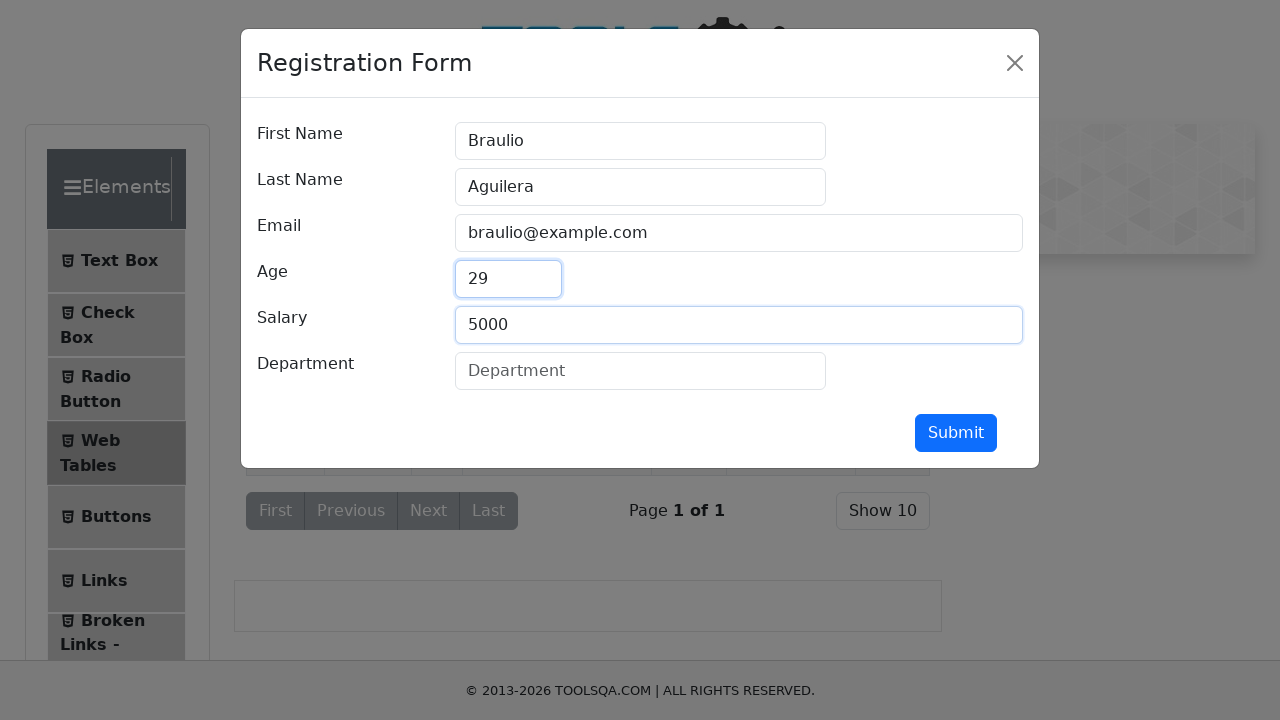

Filled department field with 'Informatica' on input#department
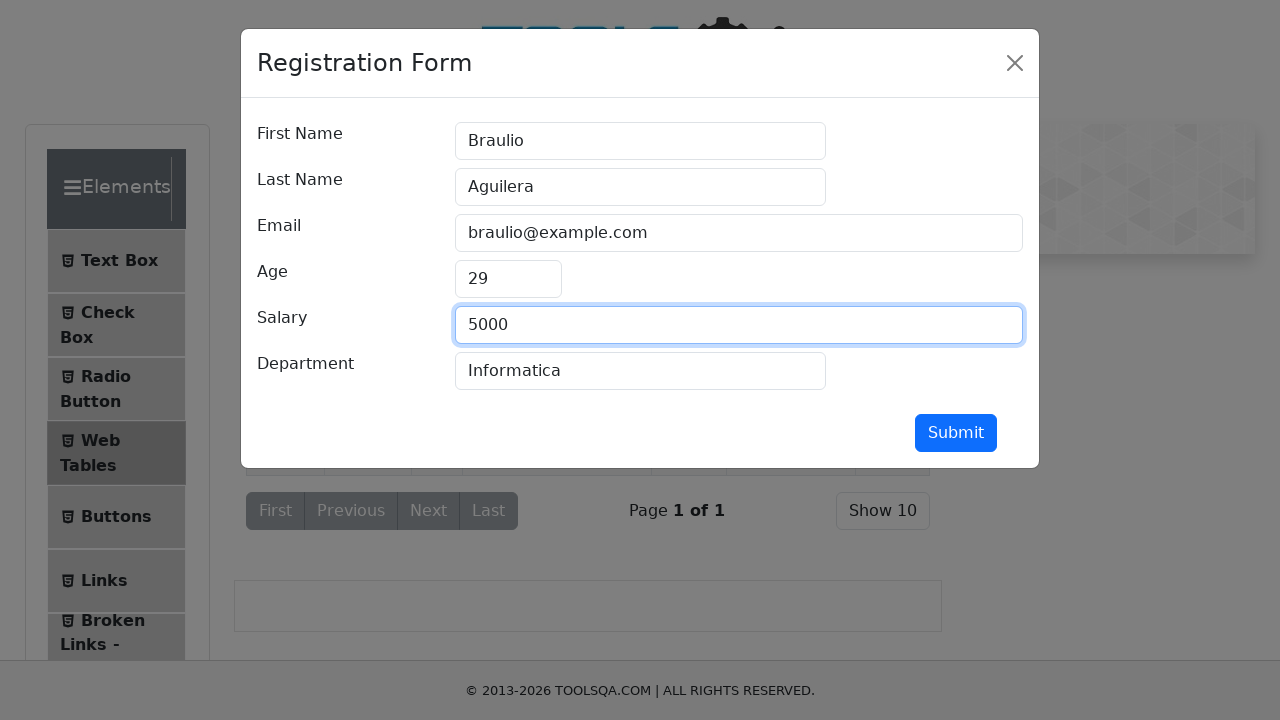

Clicked submit button to create new record at (956, 433) on button#submit
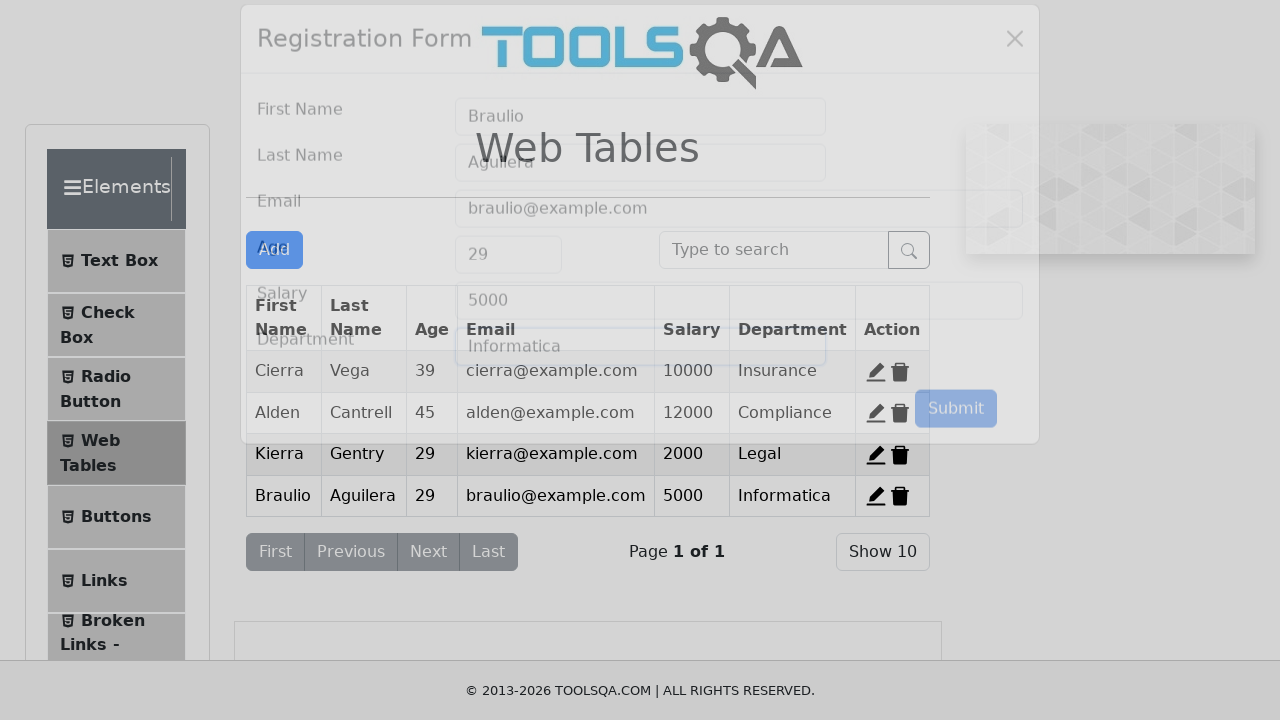

Waited 500ms for record to be added
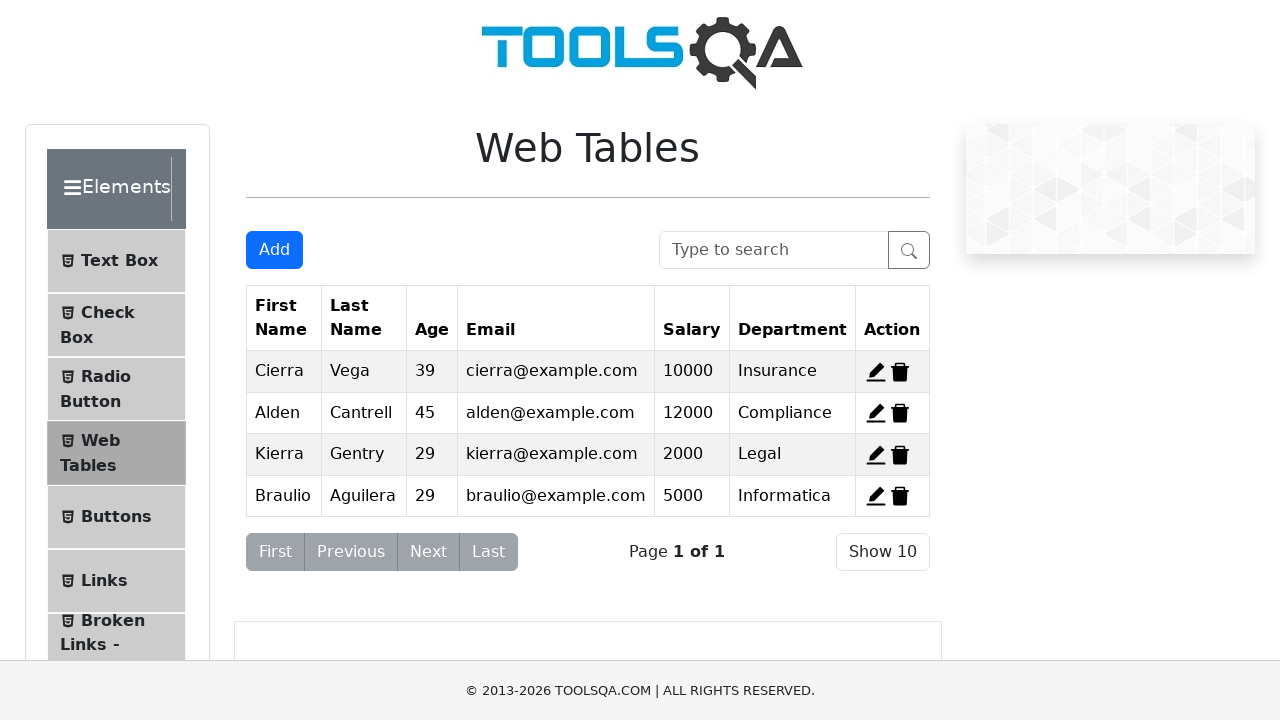

Clicked edit button for the 4th record (Braulio Aguilera) at (876, 496) on #edit-record-4
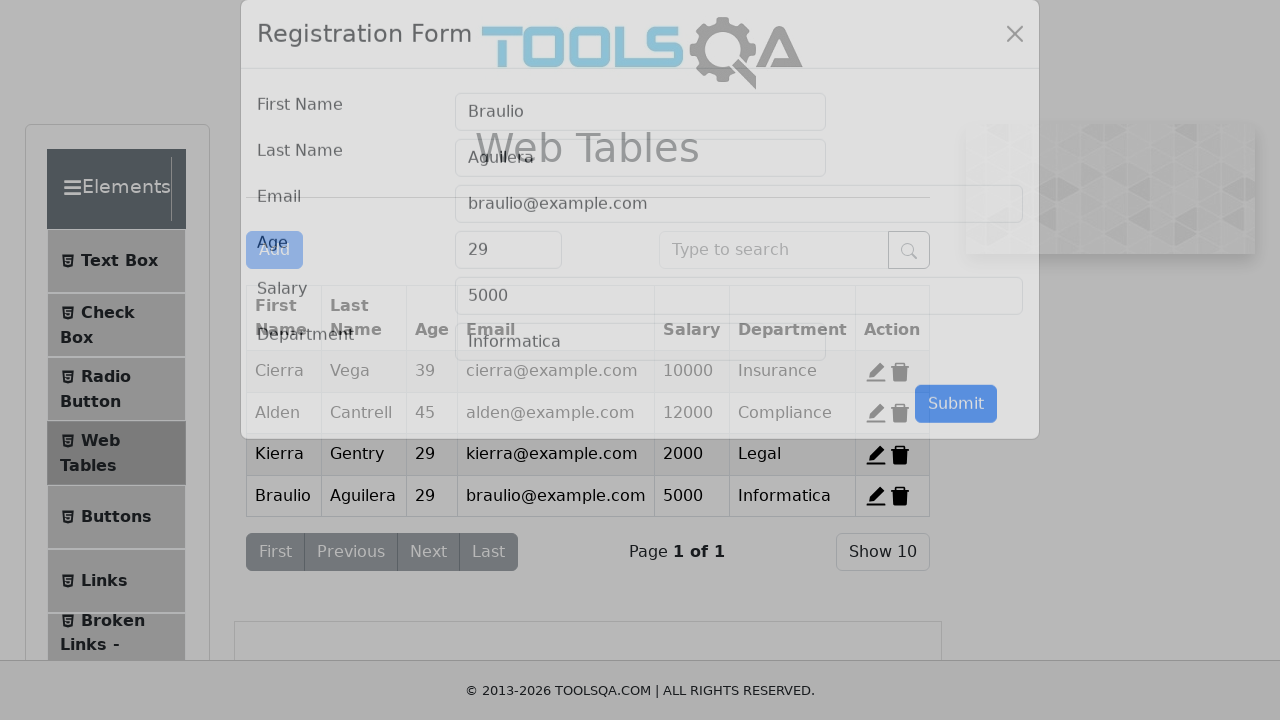

Waited 1000ms for edit form to load
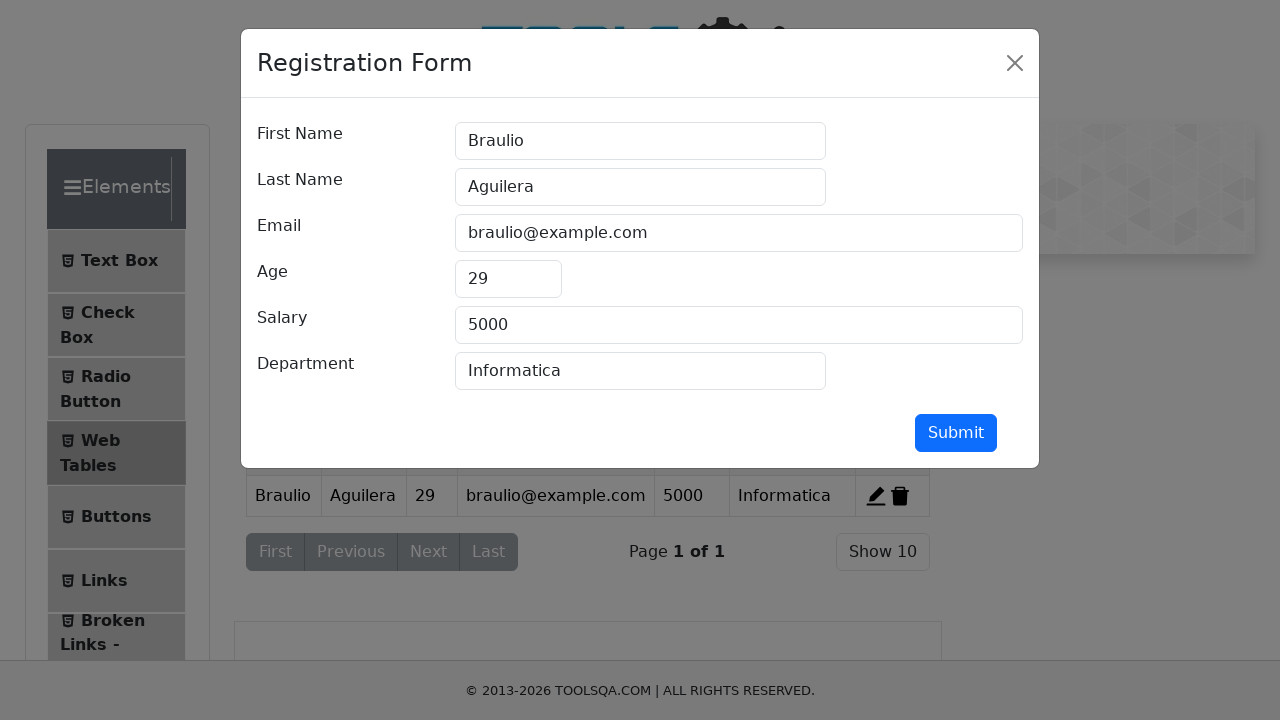

Cleared the department field on input#department
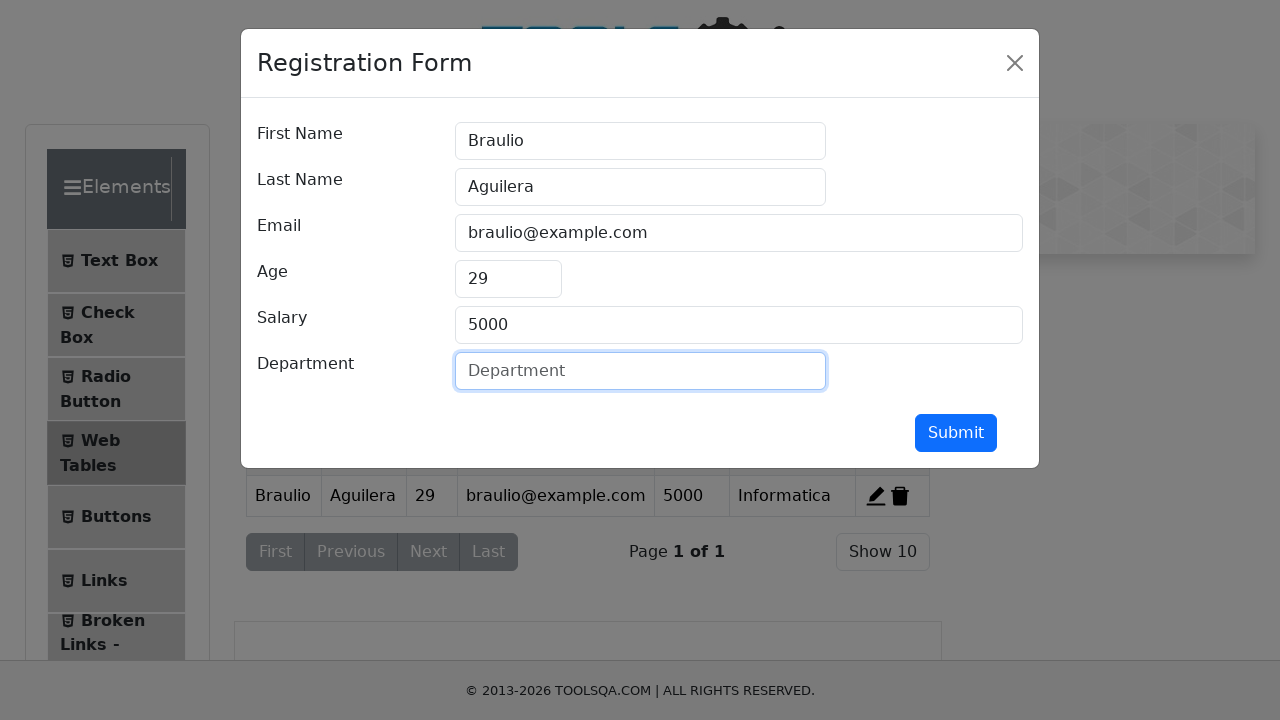

Changed department field from 'Informatica' to 'Sales' on input#department
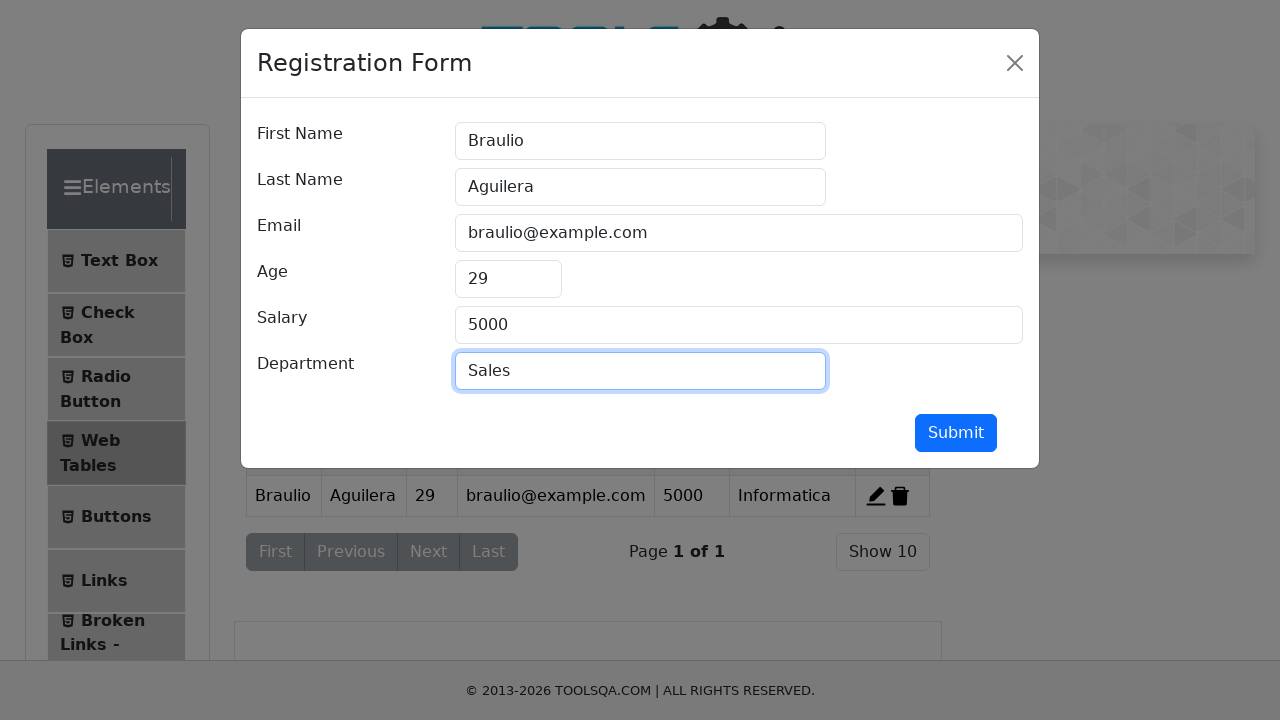

Waited 1000ms for department change to be ready for submission
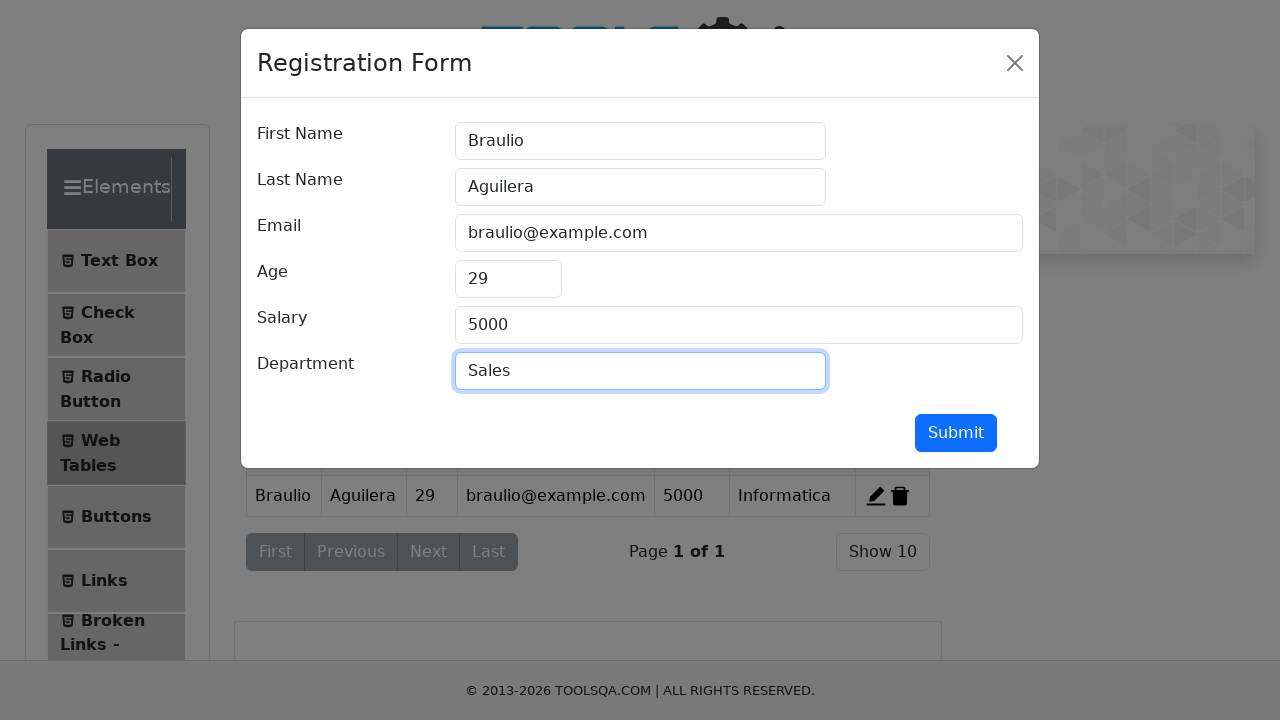

Clicked submit button to save department changes at (956, 433) on button#submit
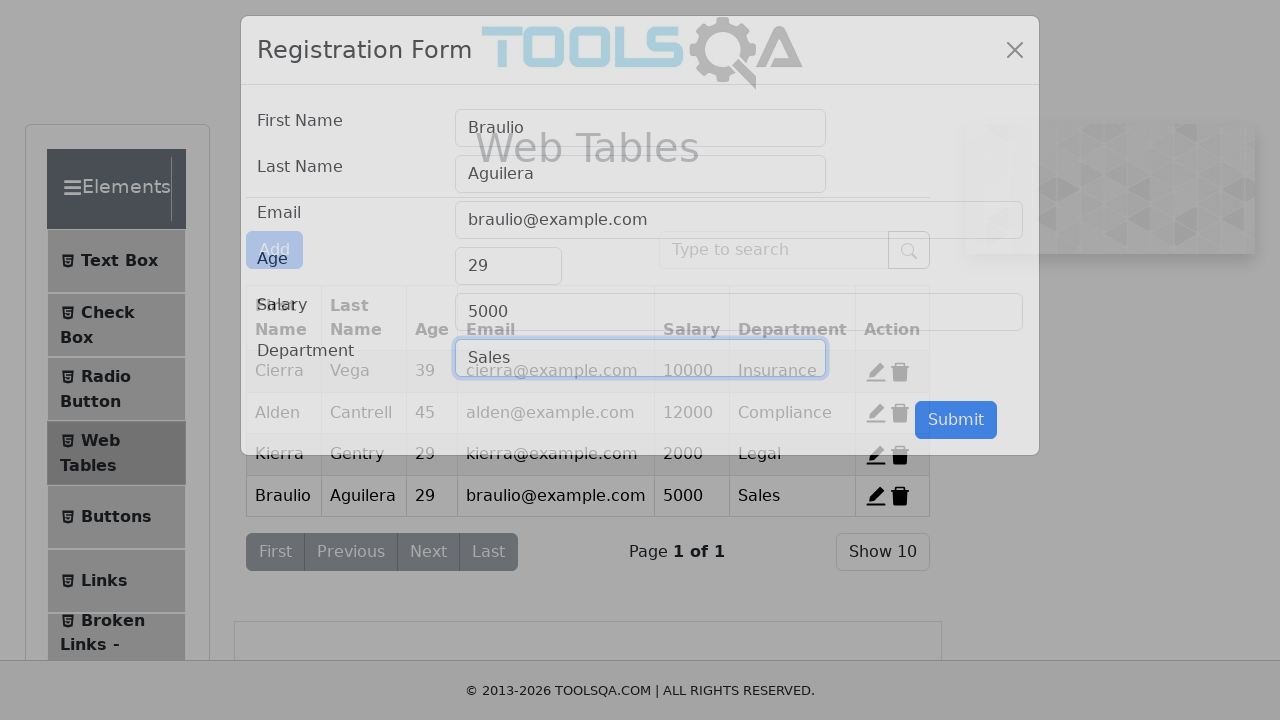

Waited 1000ms for changes to be saved
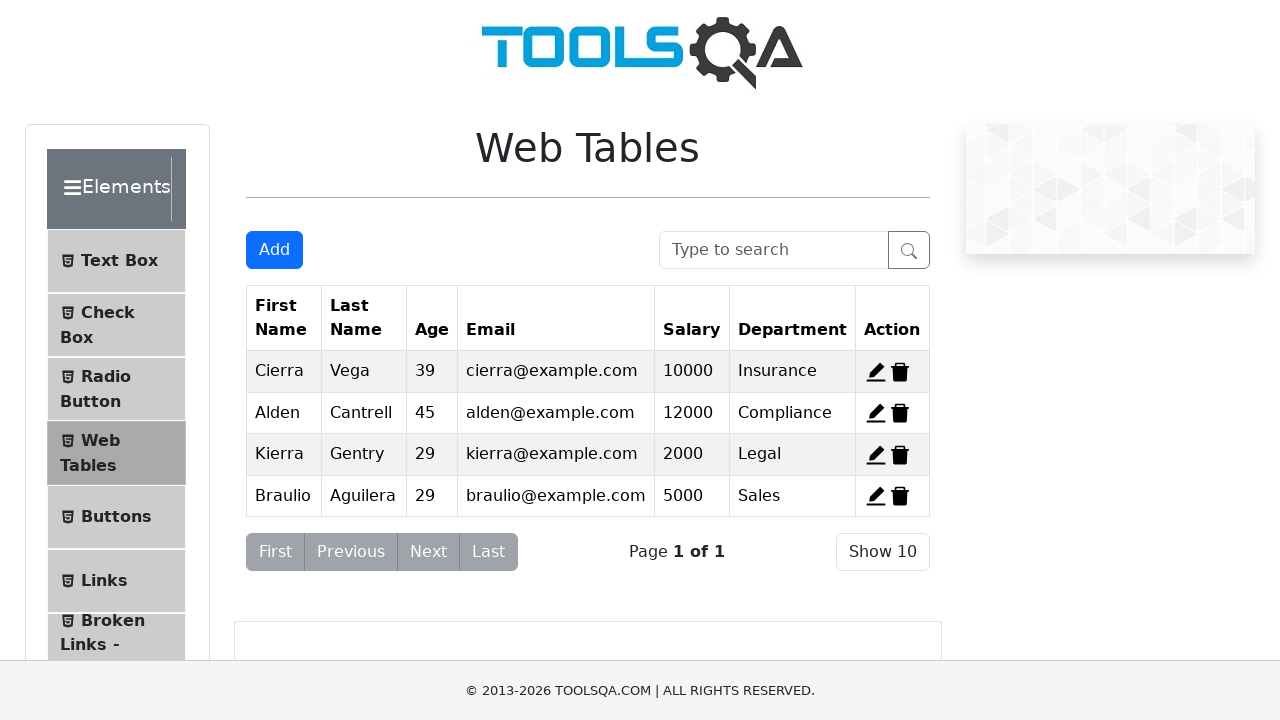

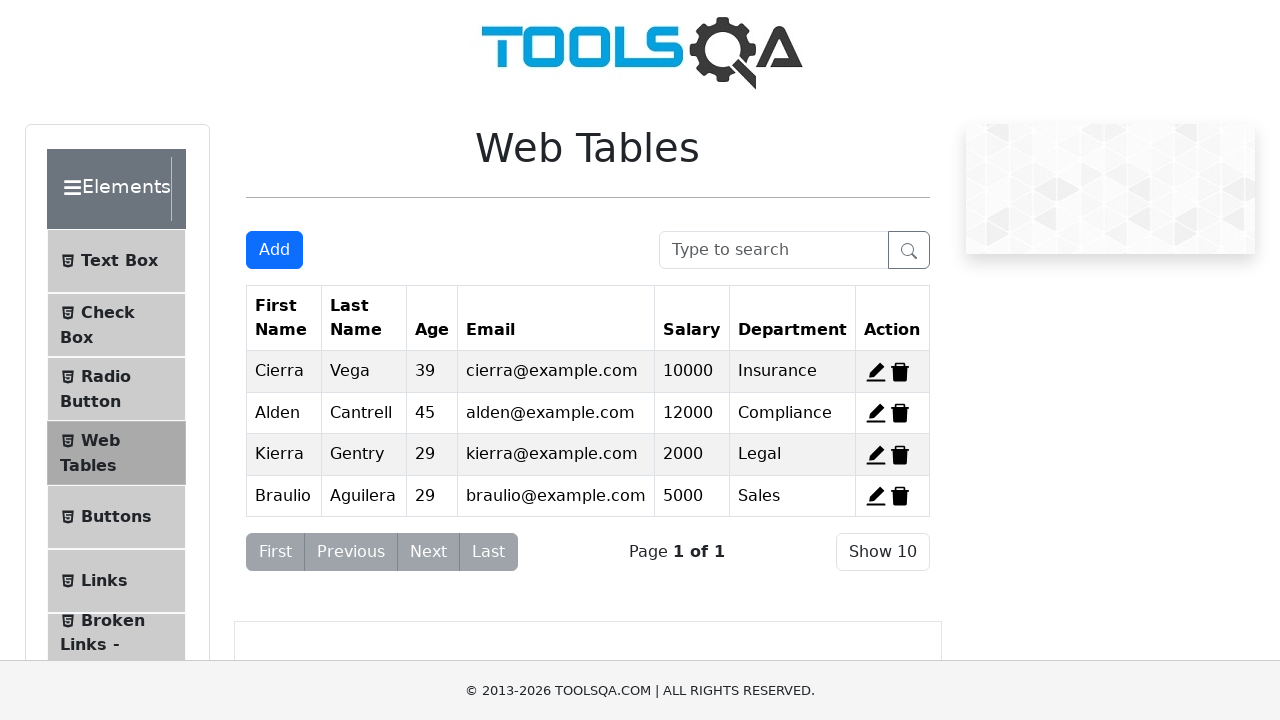